Navigates to a book page and clicks the download link to verify PDF download functionality

Starting URL: http://zhimin.com/books/selenium-recipes

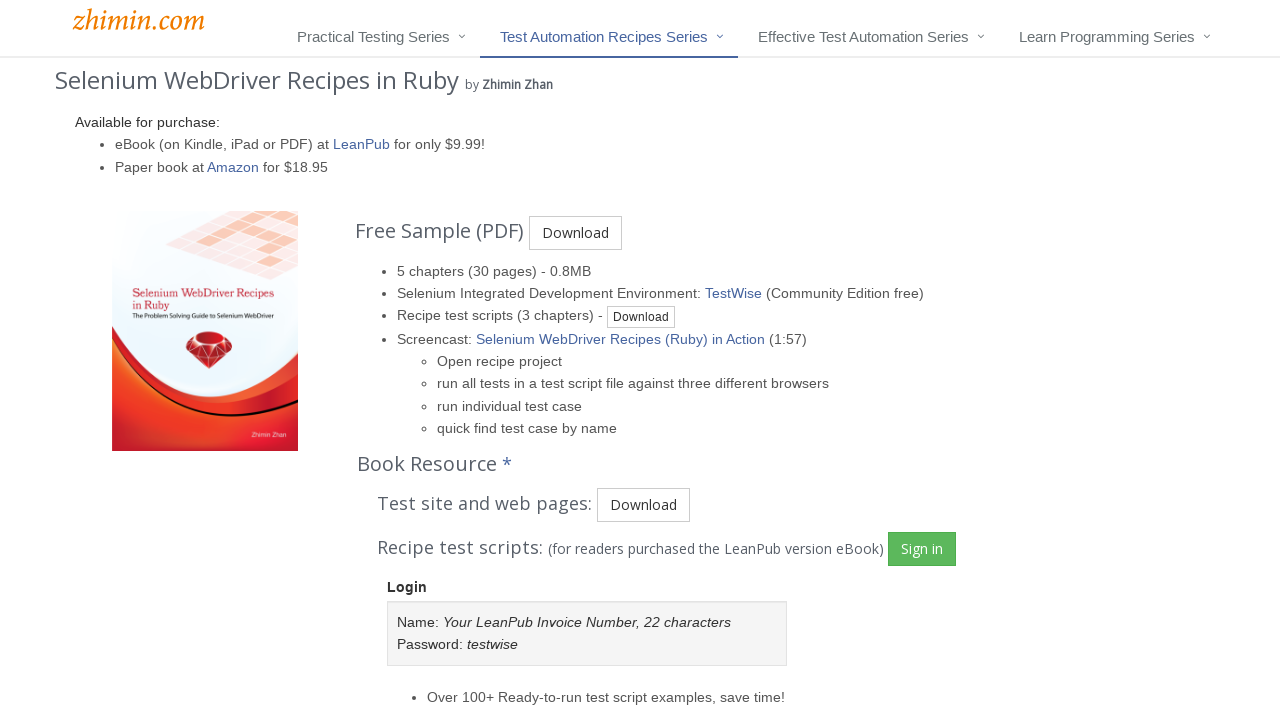

Navigated to Selenium recipes book page
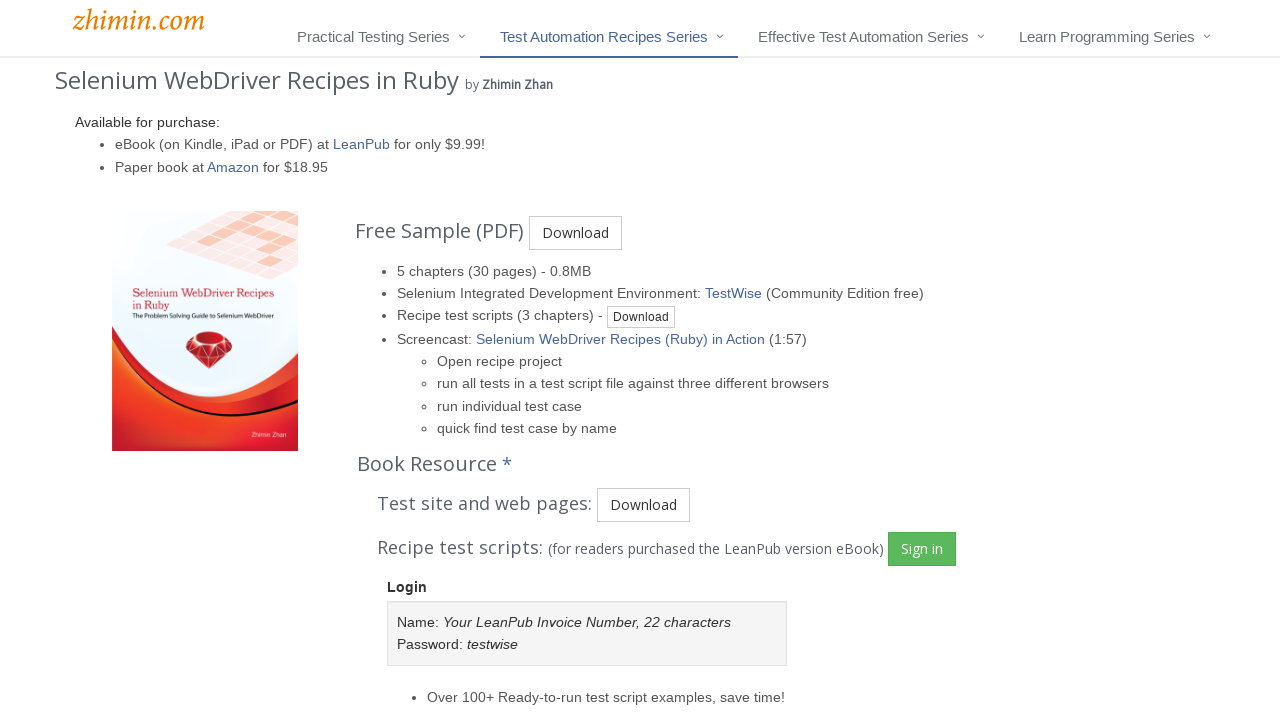

Clicked download link to initiate PDF download at (576, 233) on a:text('Download')
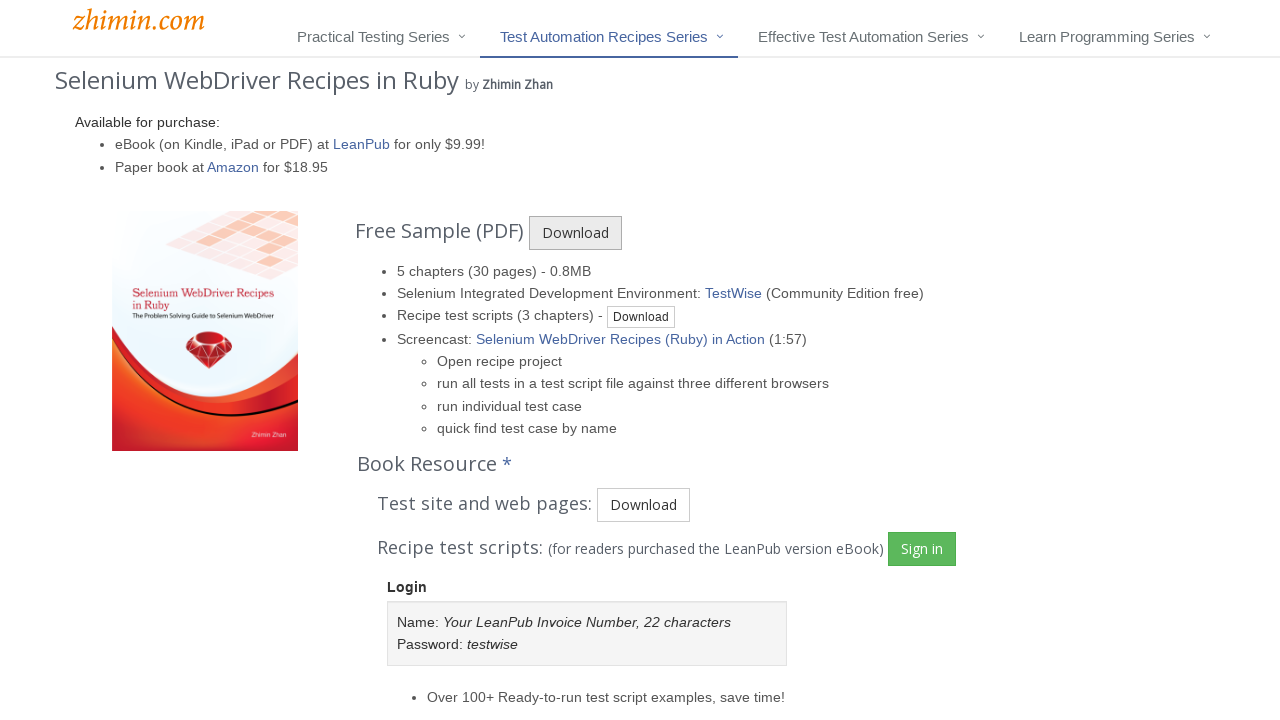

Waited 2 seconds for download to process
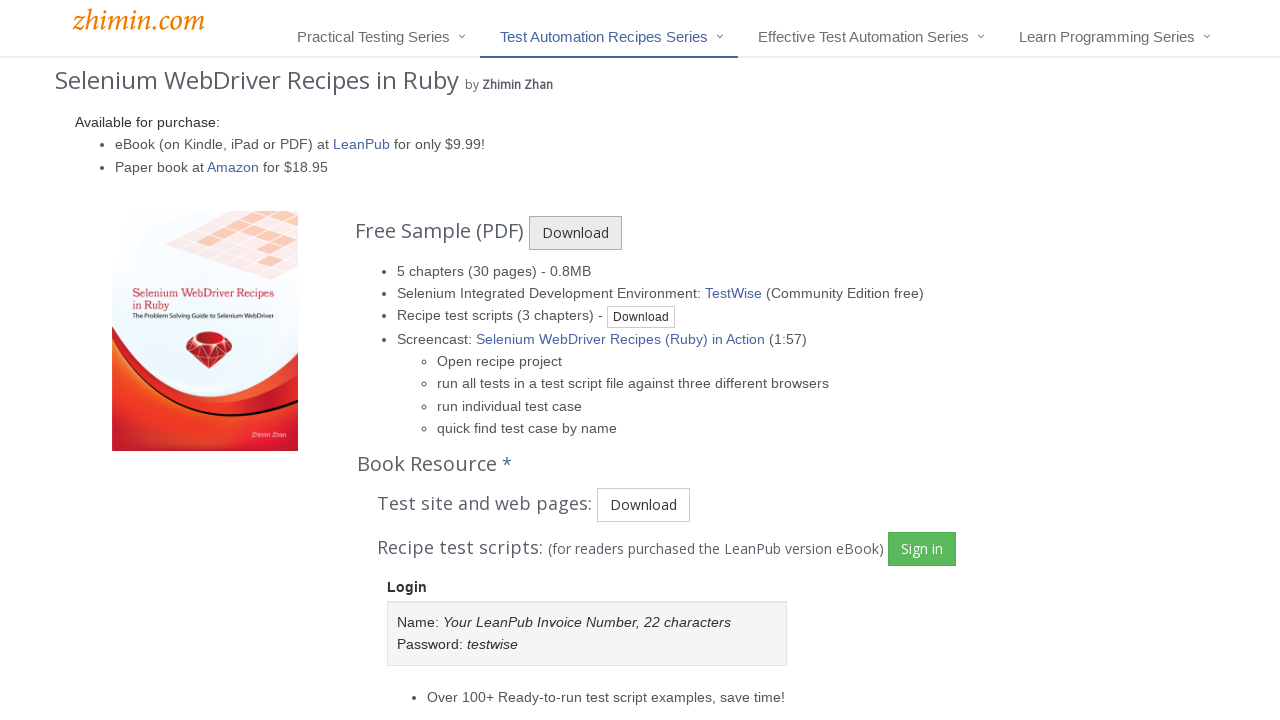

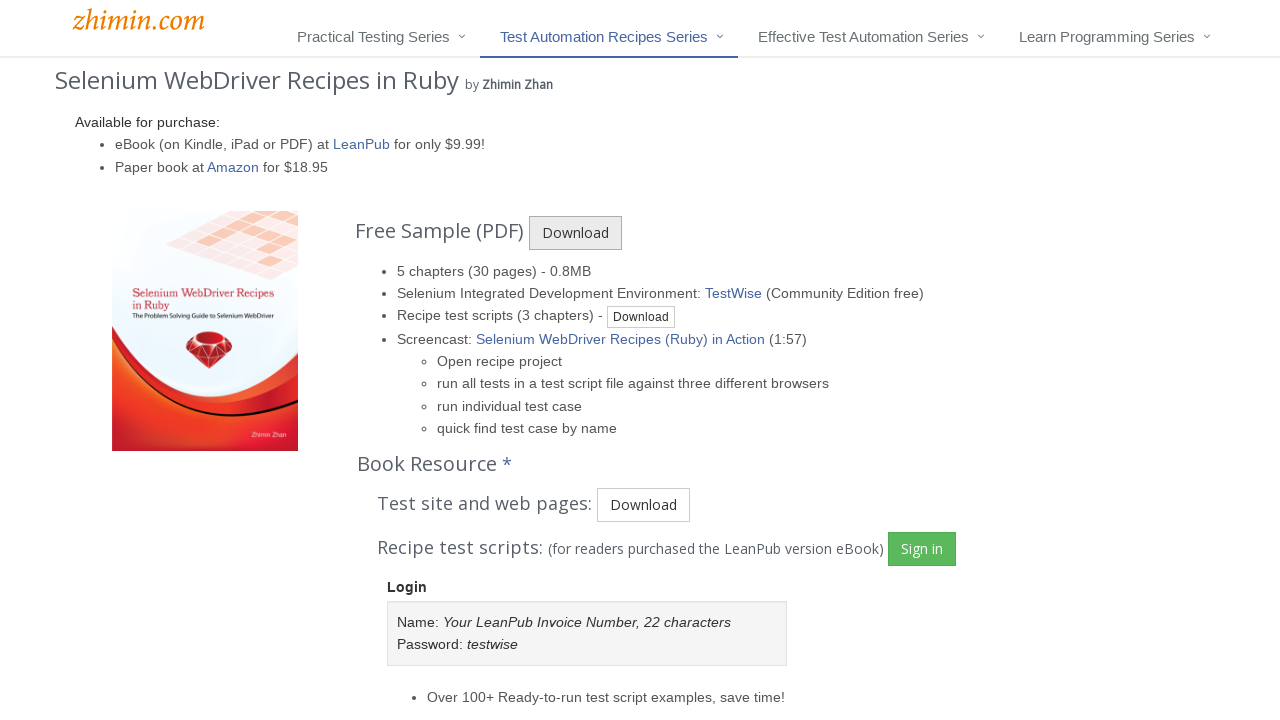